Opens Gmail homepage and verifies the page title across different browsers

Starting URL: http://Gmail.com

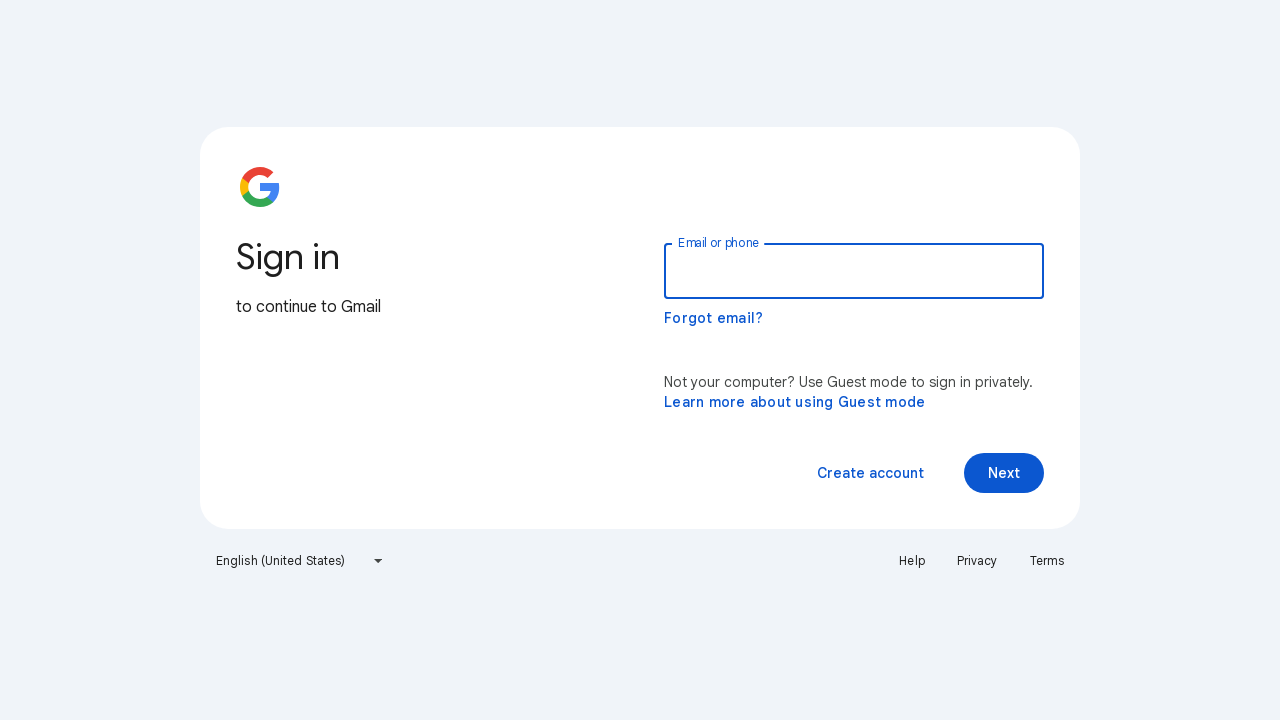

Navigated to Gmail homepage
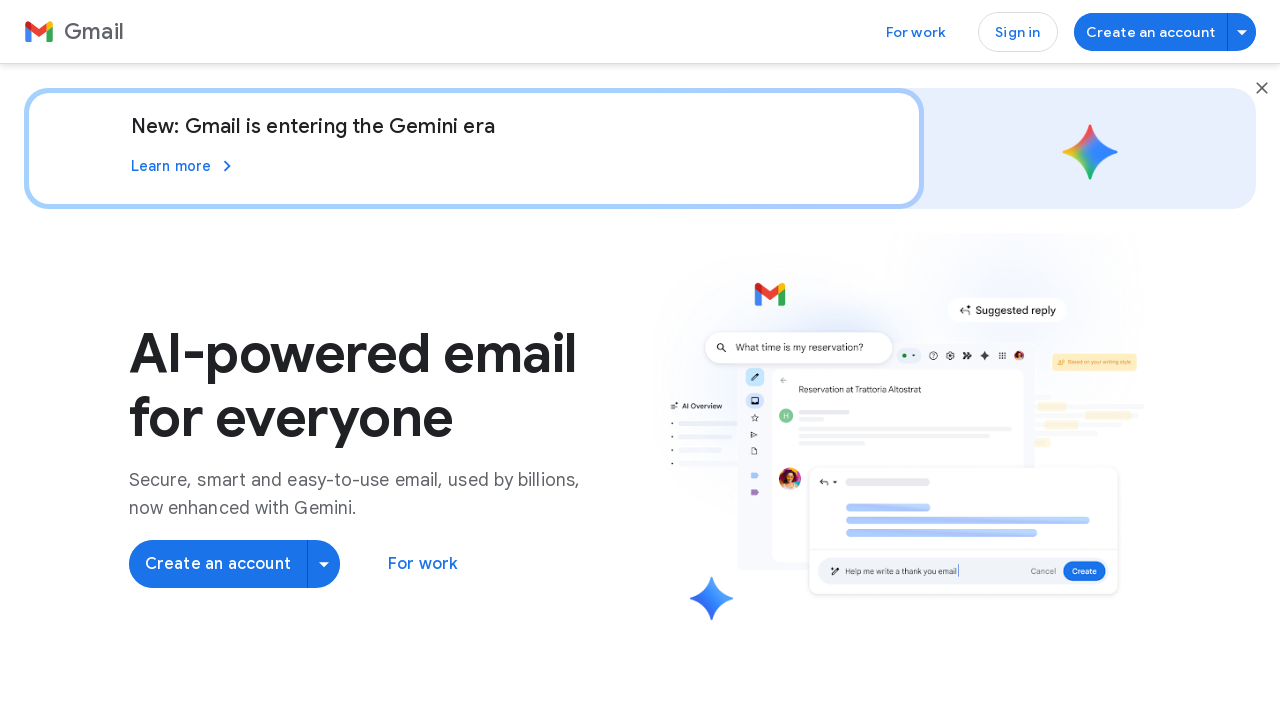

Retrieved page title
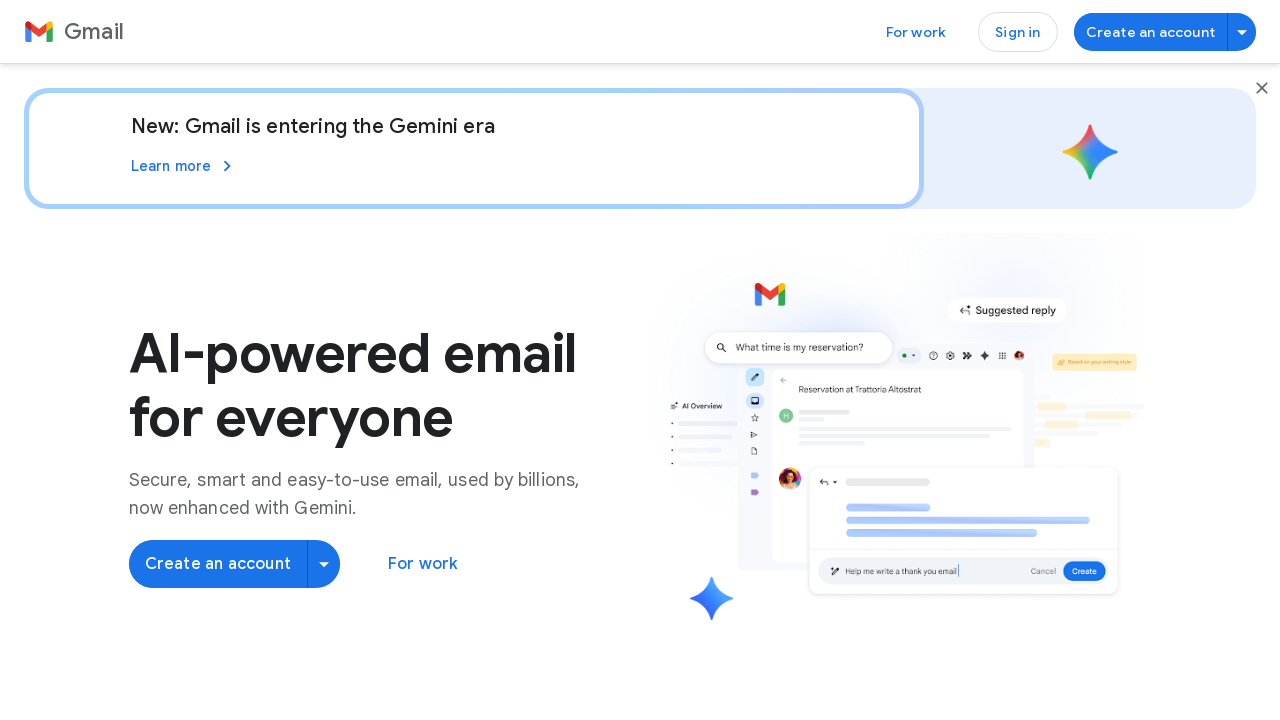

Printed page title to console
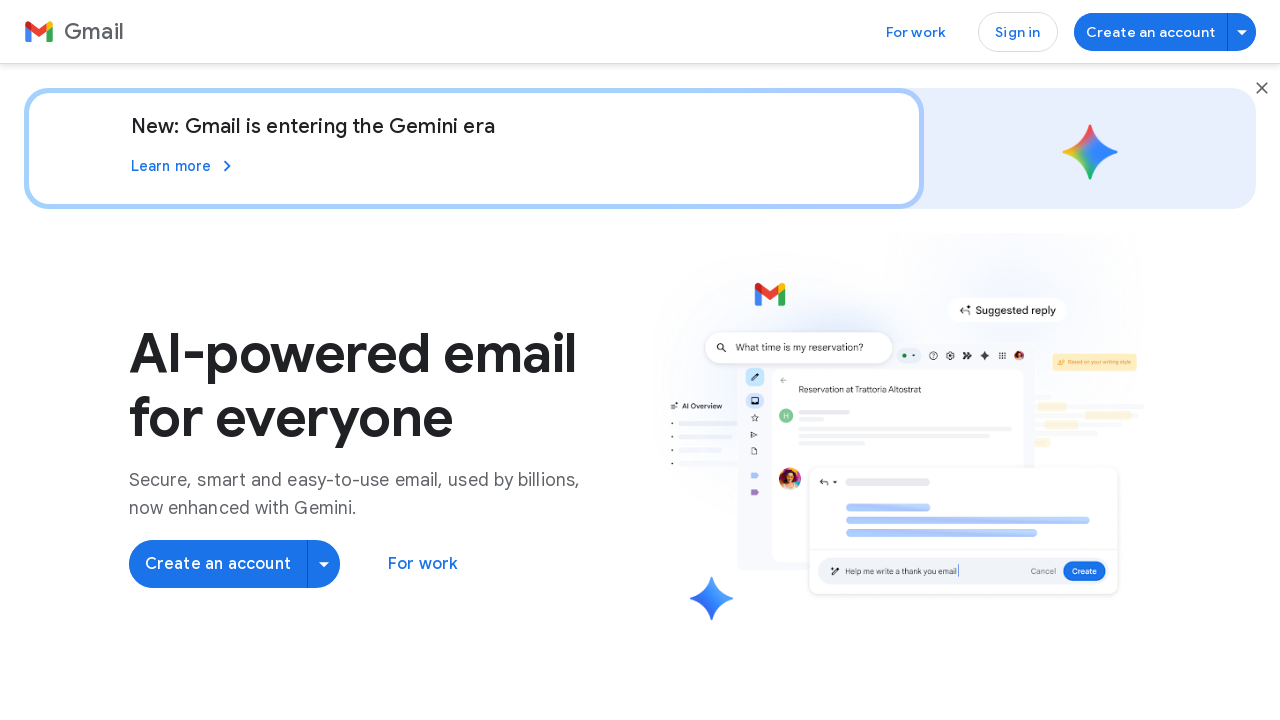

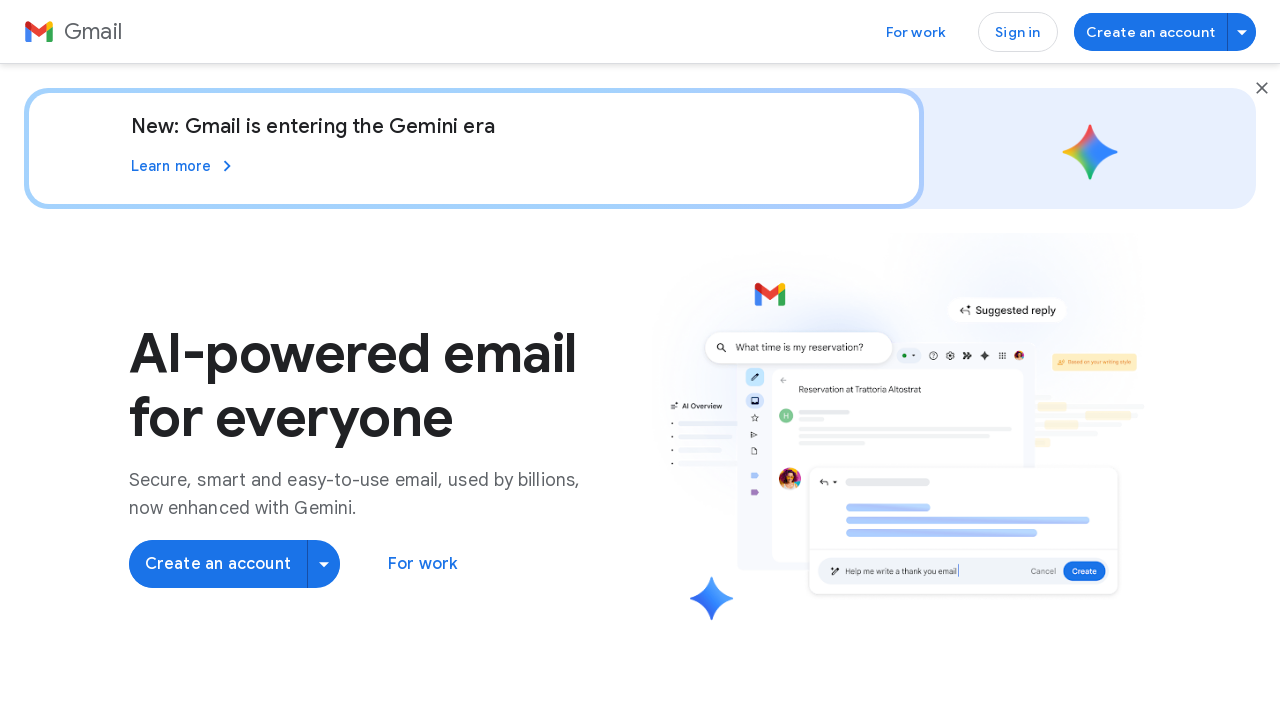